Tests table sorting functionality by clicking on the first column header to sort the table, then verifies the table data is displayed

Starting URL: https://rahulshettyacademy.com/seleniumPractise/#/offers

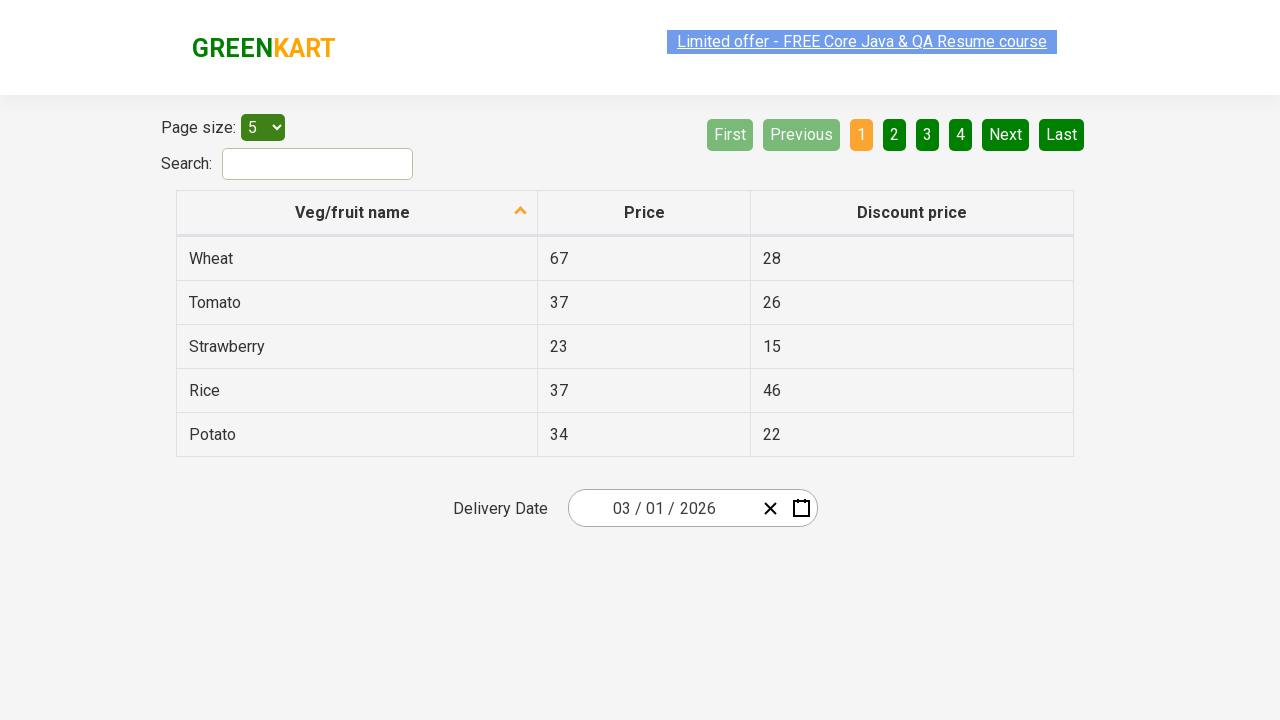

Clicked first column header to sort table at (357, 213) on xpath=//tr/th[1]
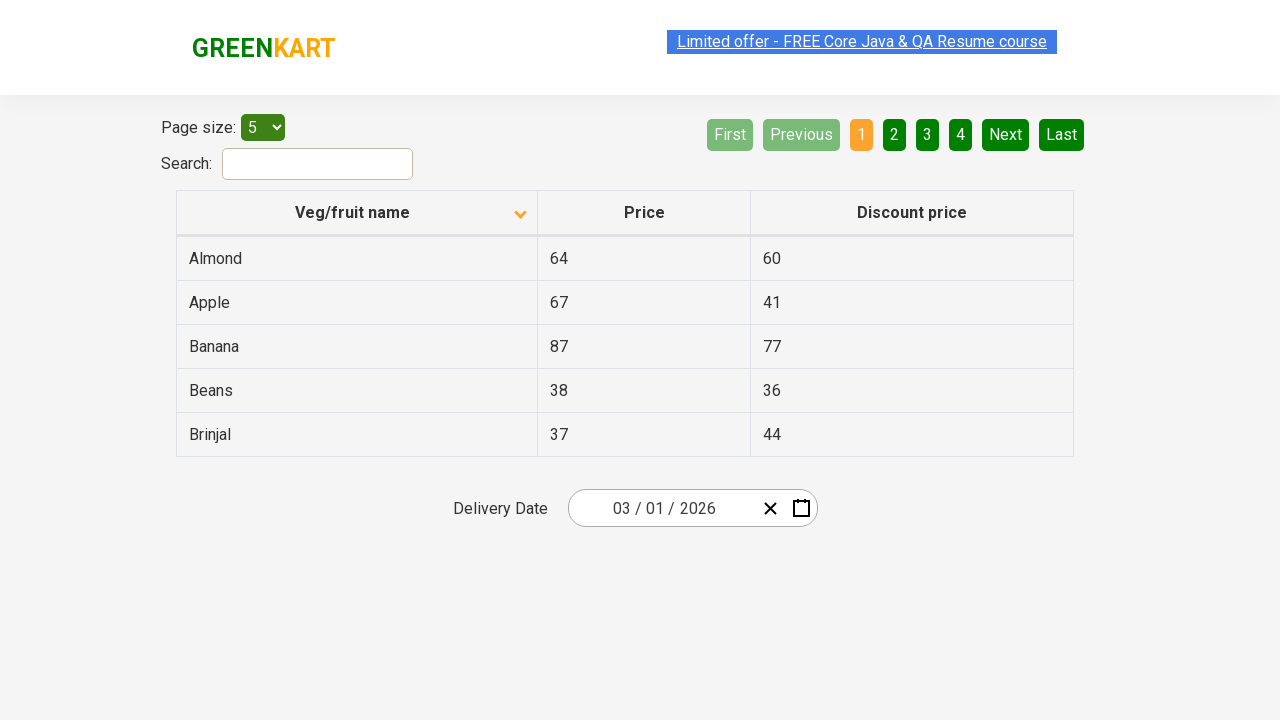

Table data loaded and sorting applied
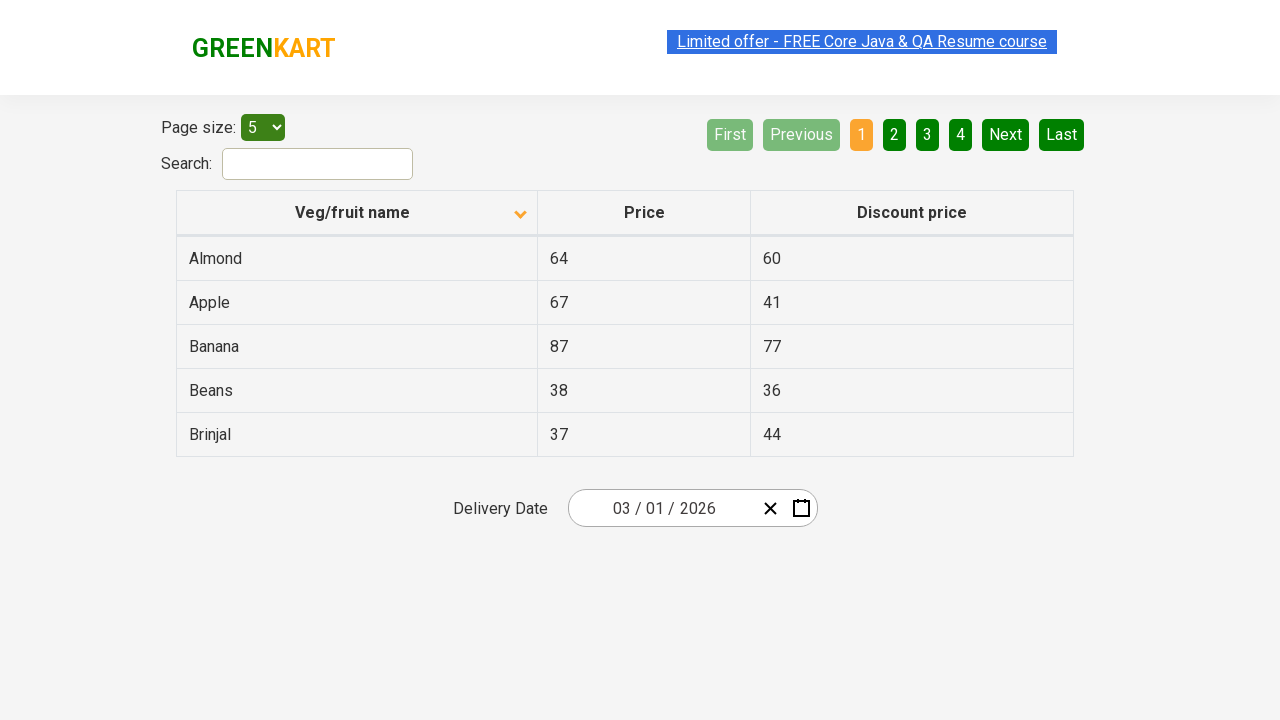

Clicked first column header again to reverse sort at (357, 213) on xpath=//tr/th[1]
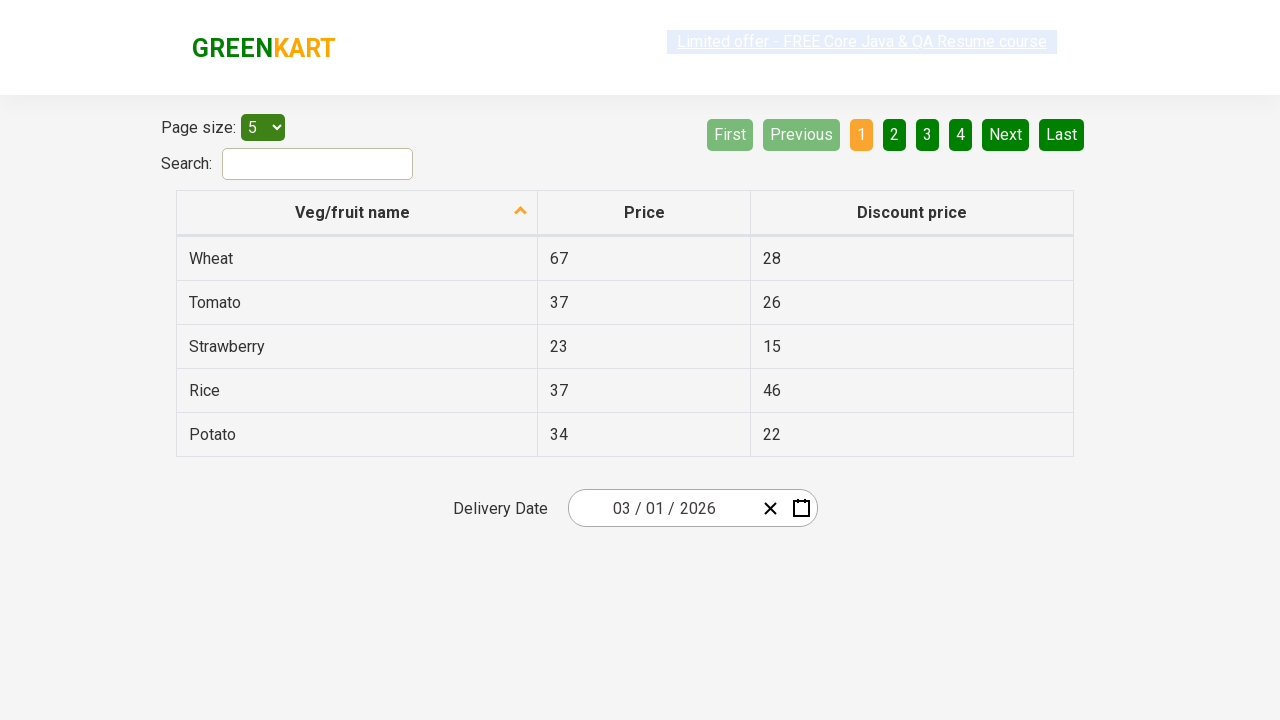

Table updated with reverse sorting
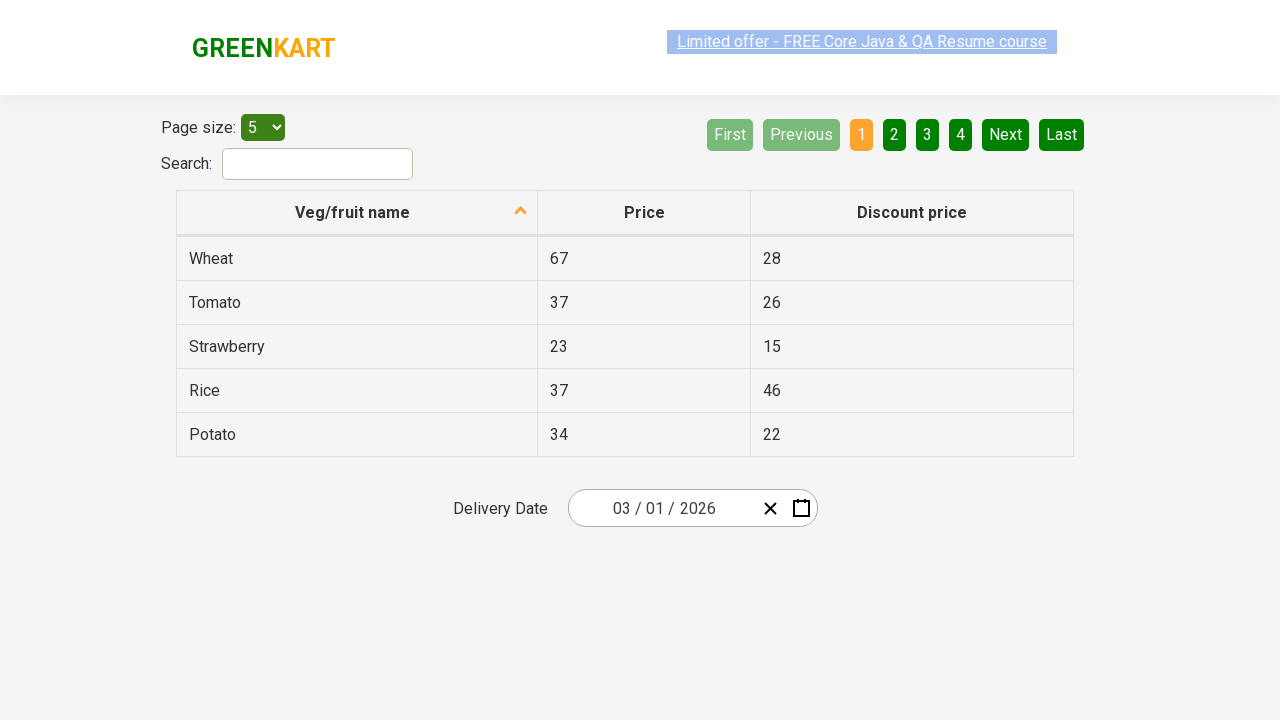

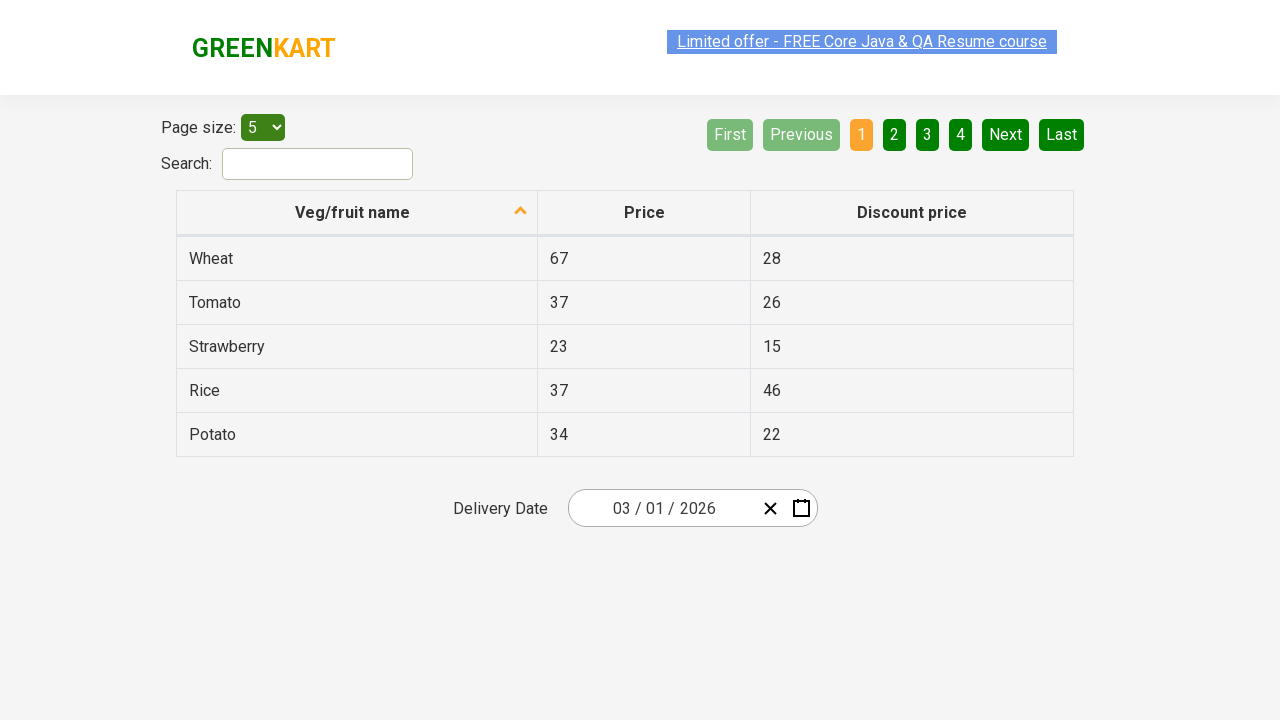